Joins a live streaming student session by entering a student name, clicking OK, and navigating through the interface using keyboard actions (Tab and Enter) to interact with media stream controls.

Starting URL: https://live.monetanalytics.com/stu_proc/student.html#

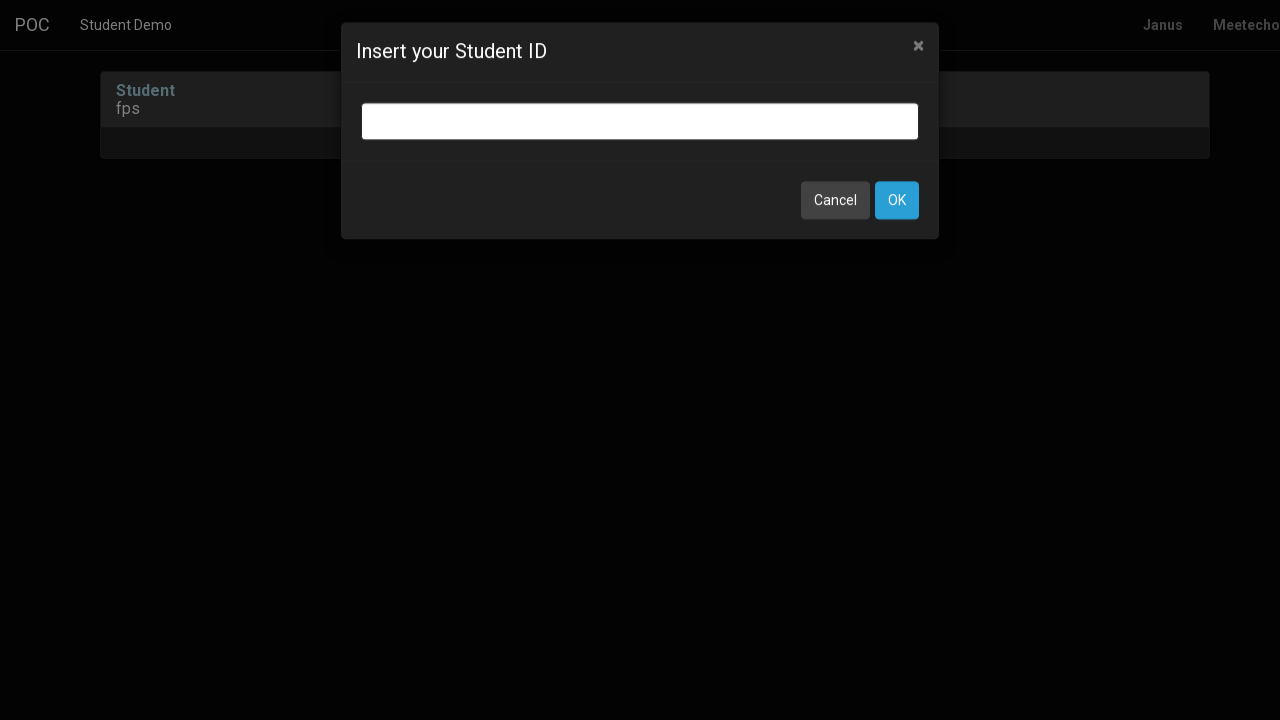

Entered student name 'Student-73' in input field on input.bootbox-input.bootbox-input-text.form-control
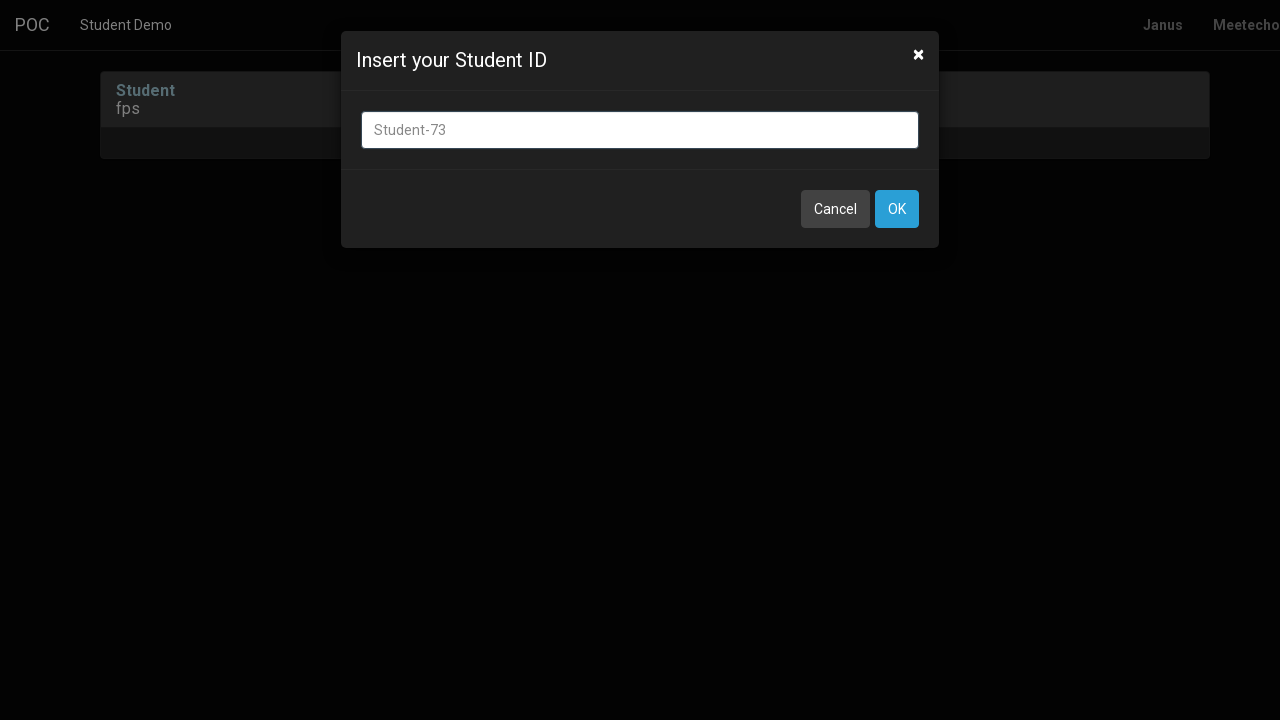

Clicked OK button to join live streaming session at (897, 209) on button:has-text('OK')
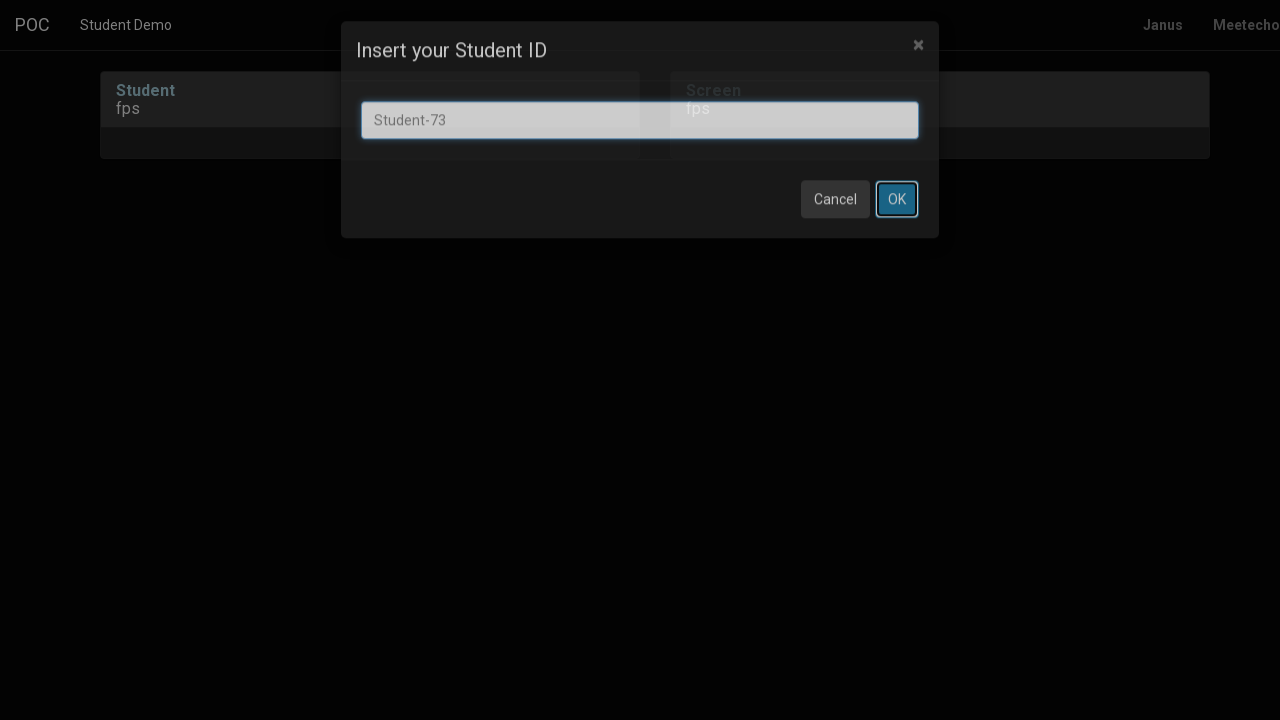

Waited 8 seconds for page to load after joining
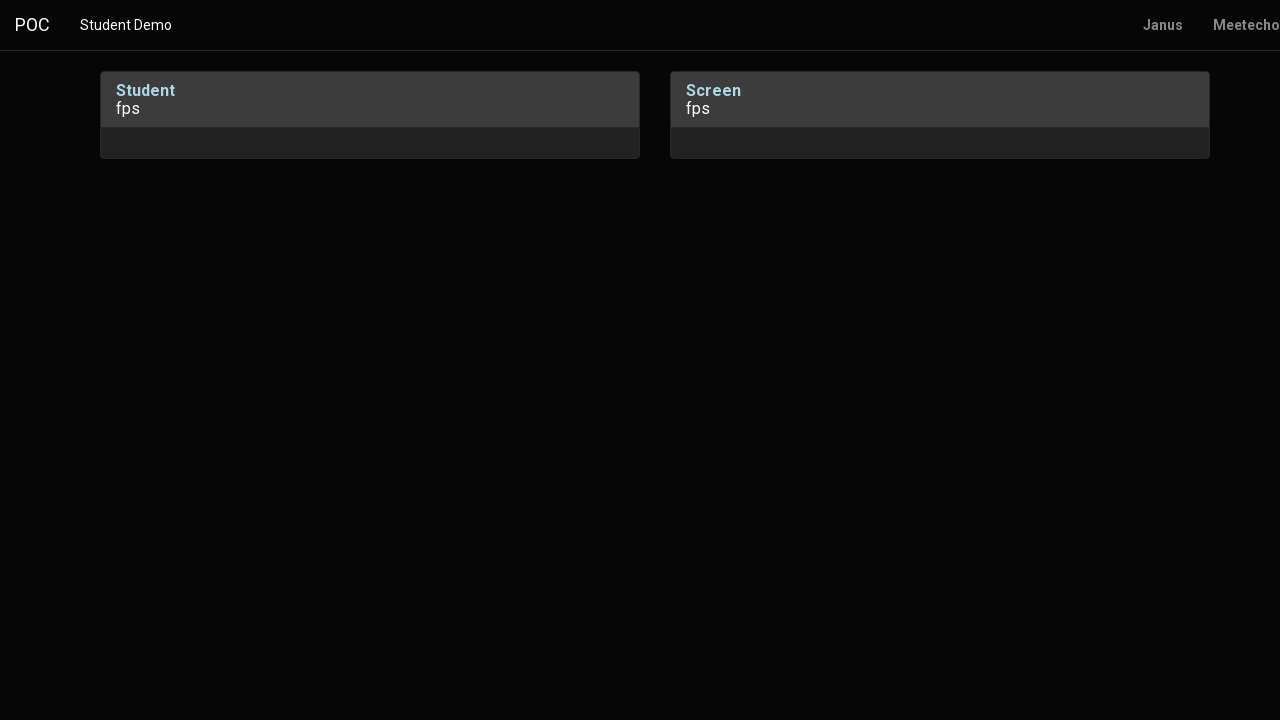

Pressed Tab to navigate through interface controls
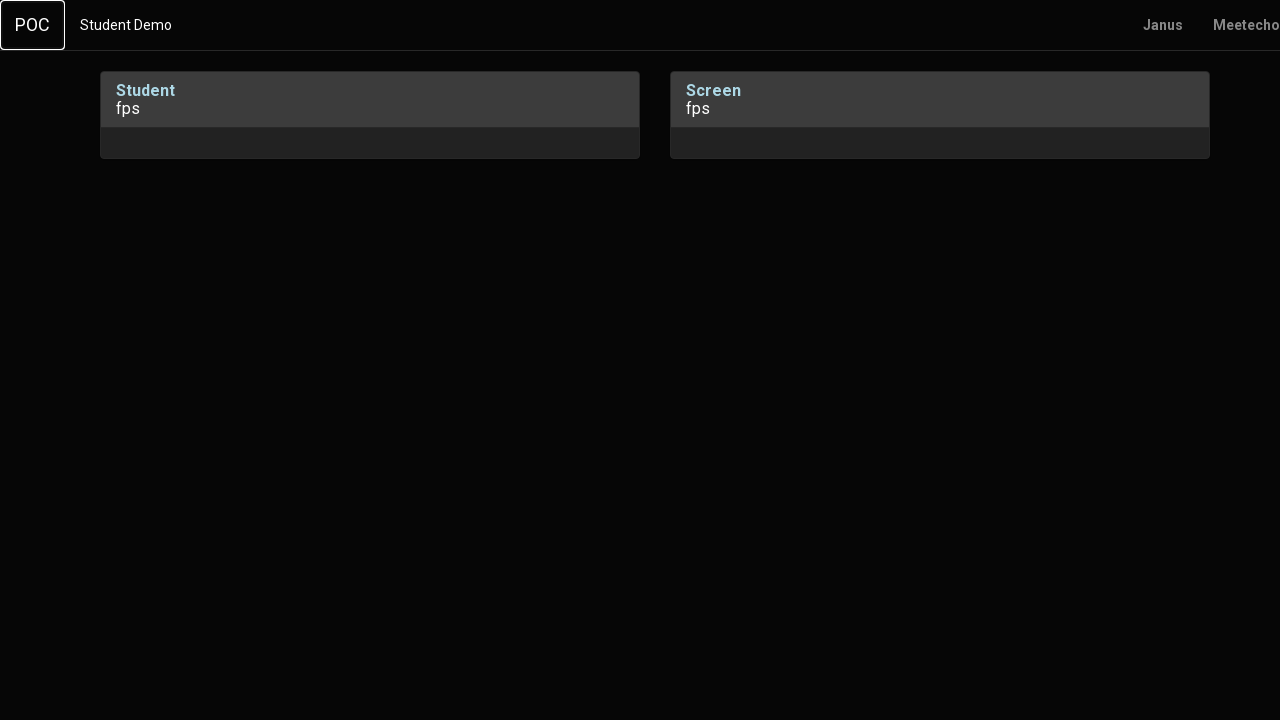

Waited 1 second for navigation
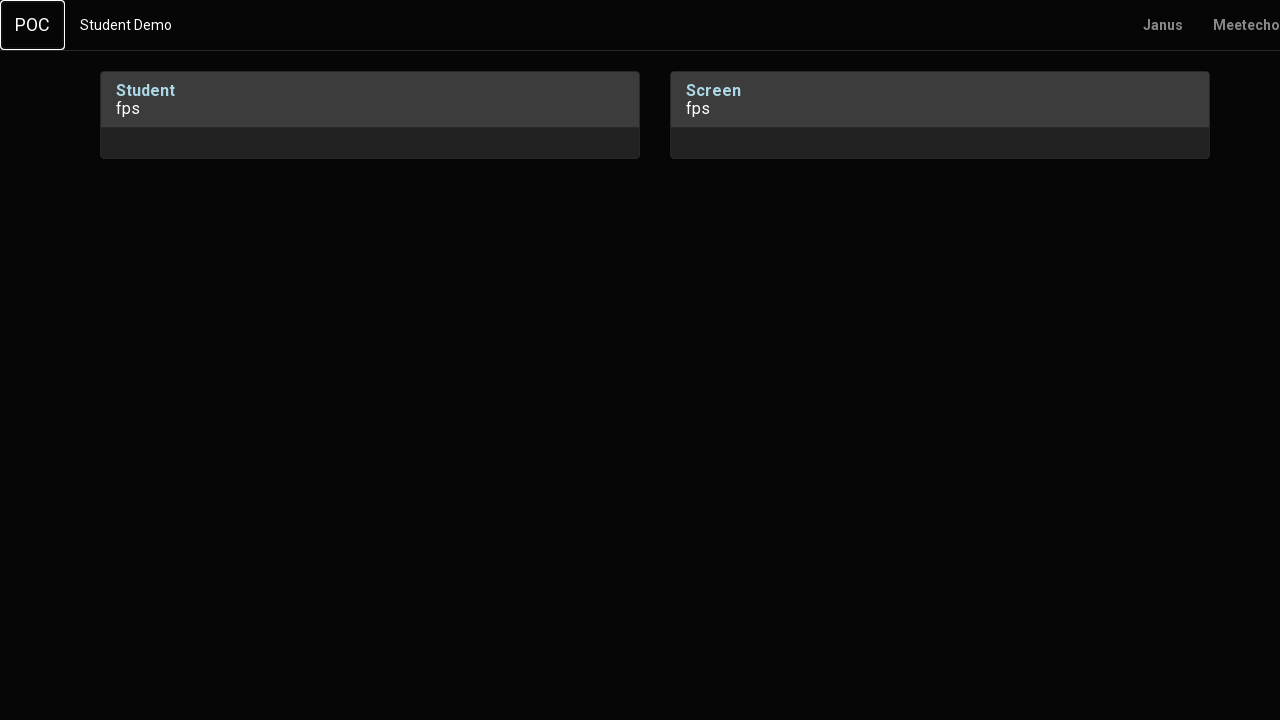

Pressed Enter to confirm/select control
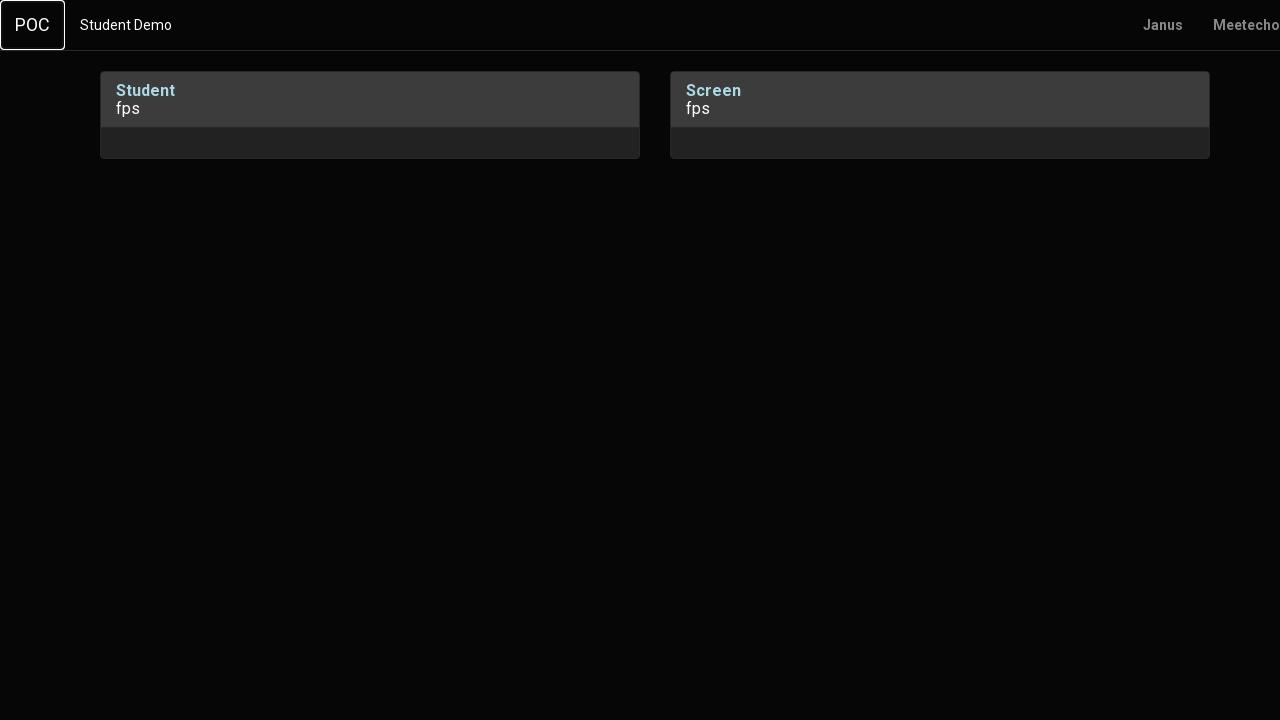

Waited 2 seconds for control confirmation
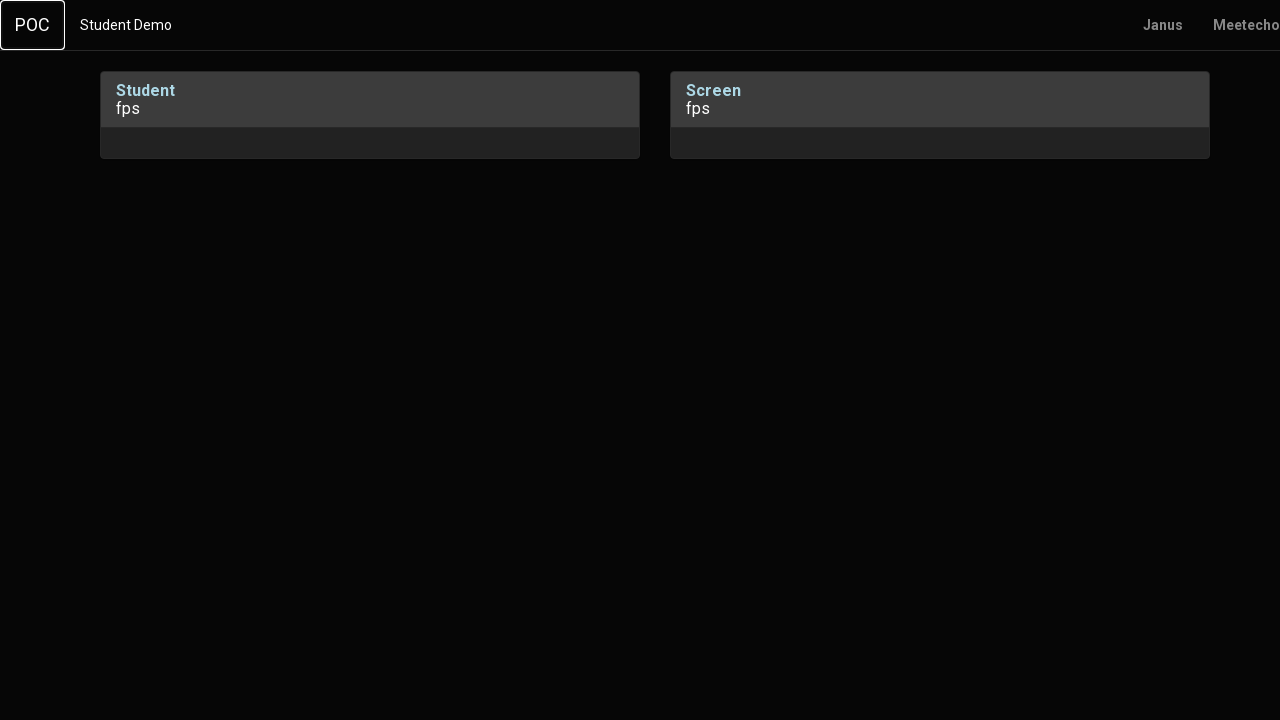

Pressed Tab again to navigate to next control
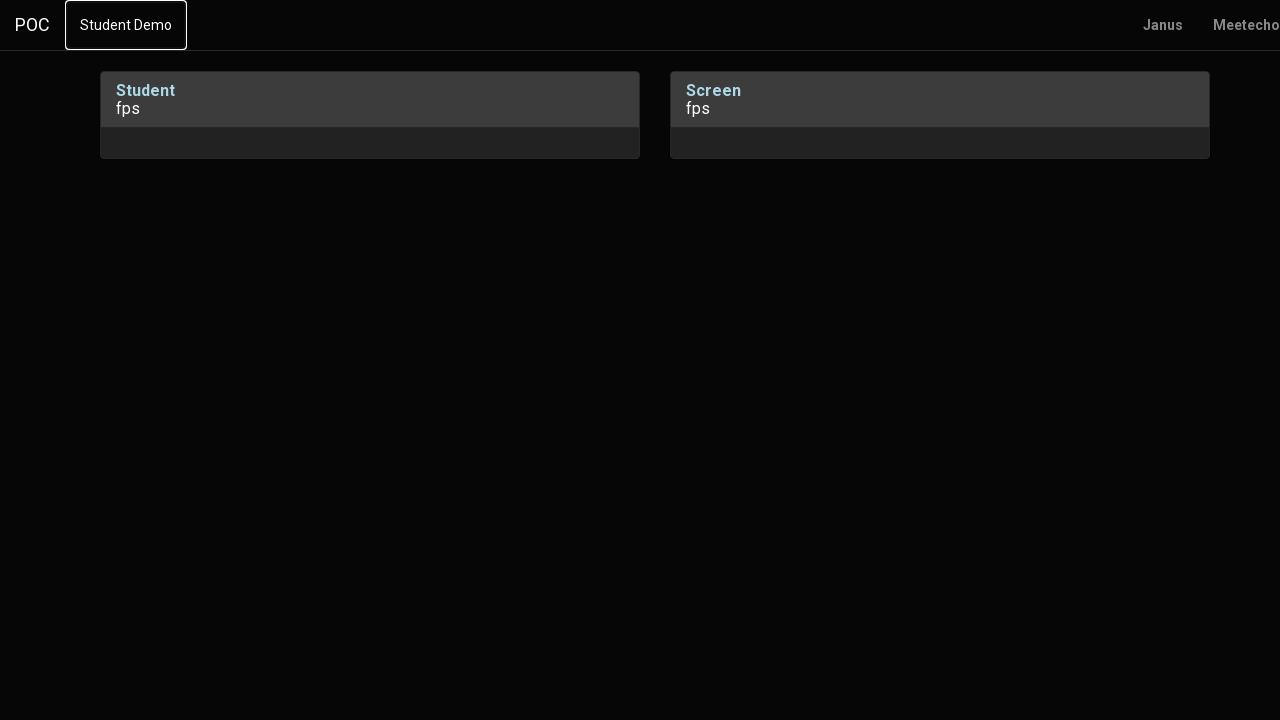

Waited 1 second for navigation
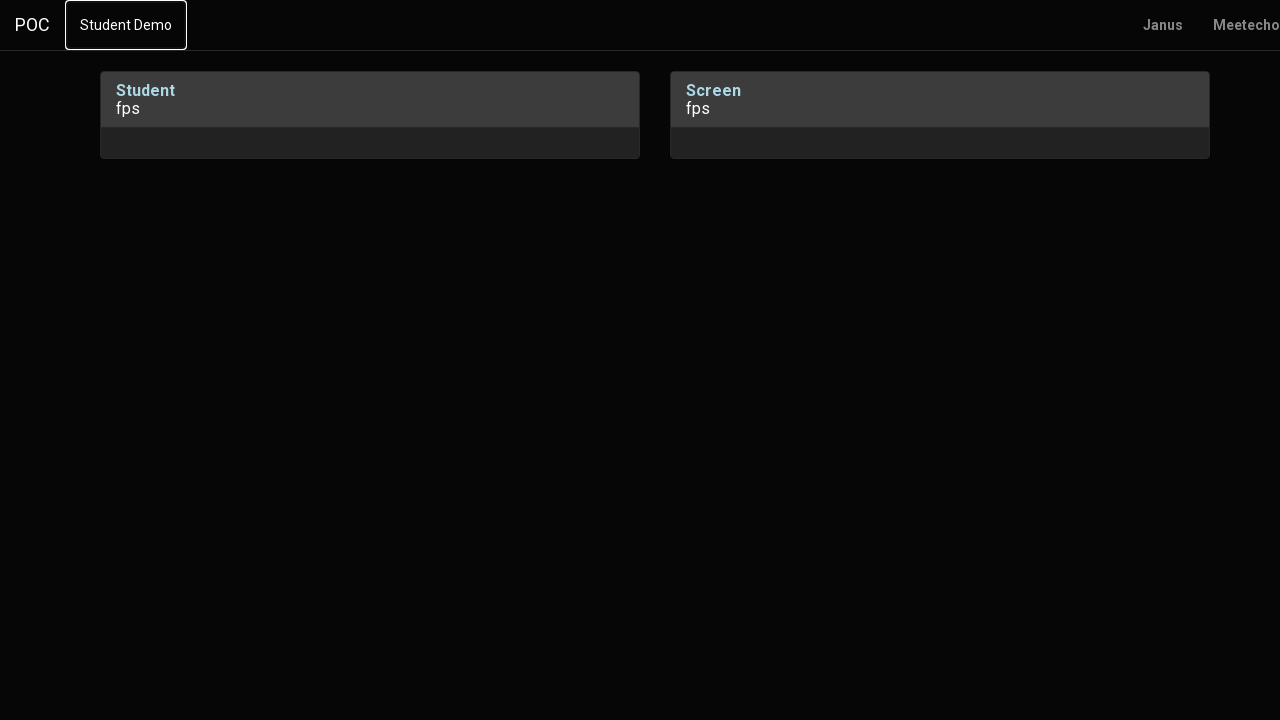

Pressed Tab once more to navigate to media stream control
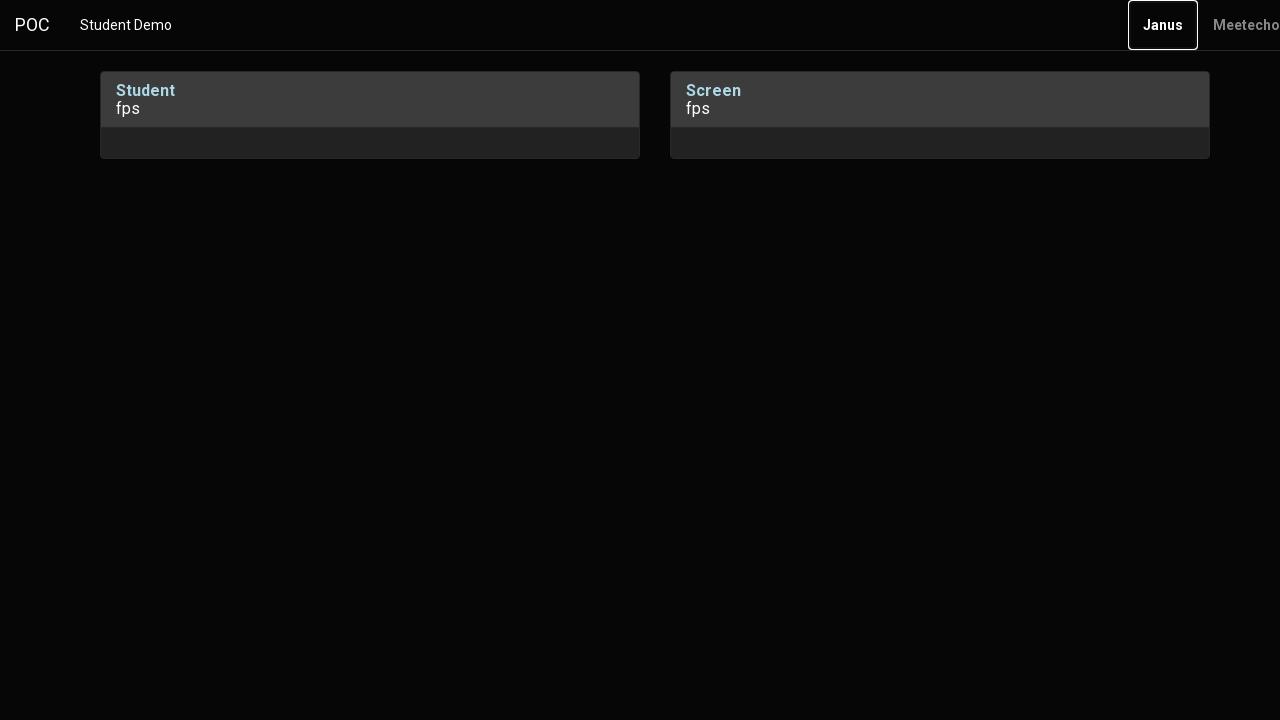

Waited 2 seconds for control navigation
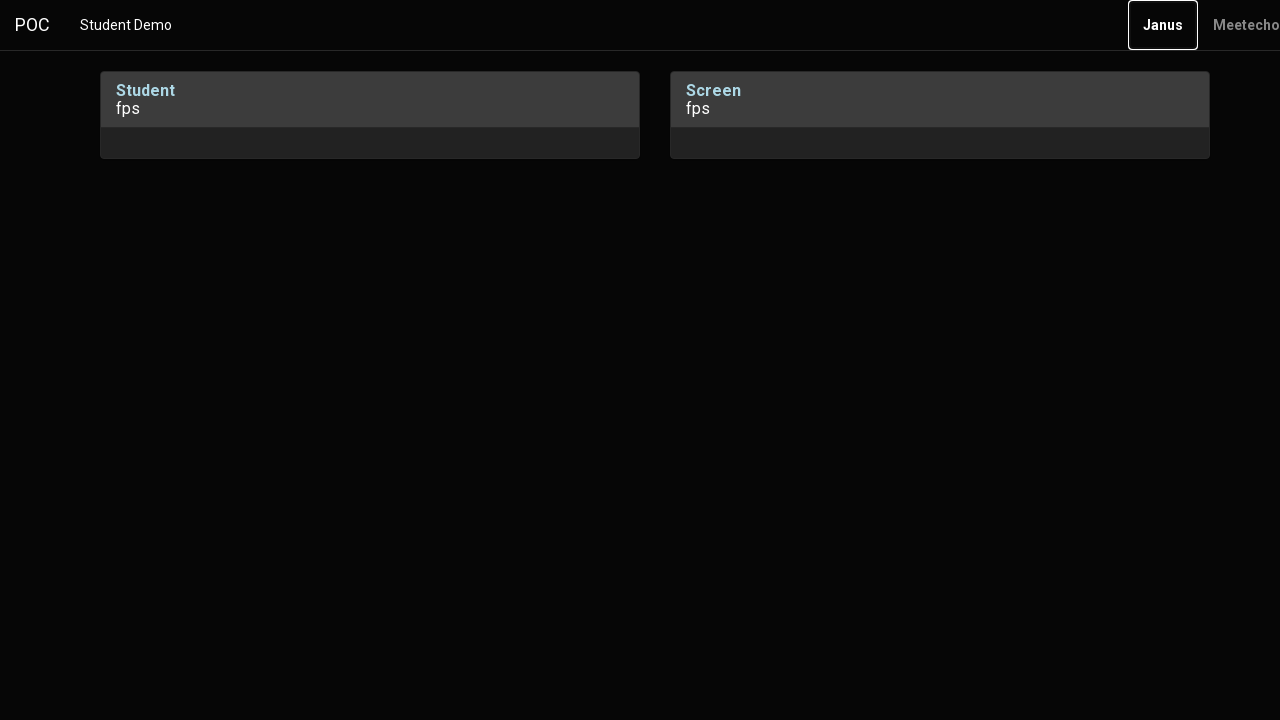

Pressed Enter to activate media stream control
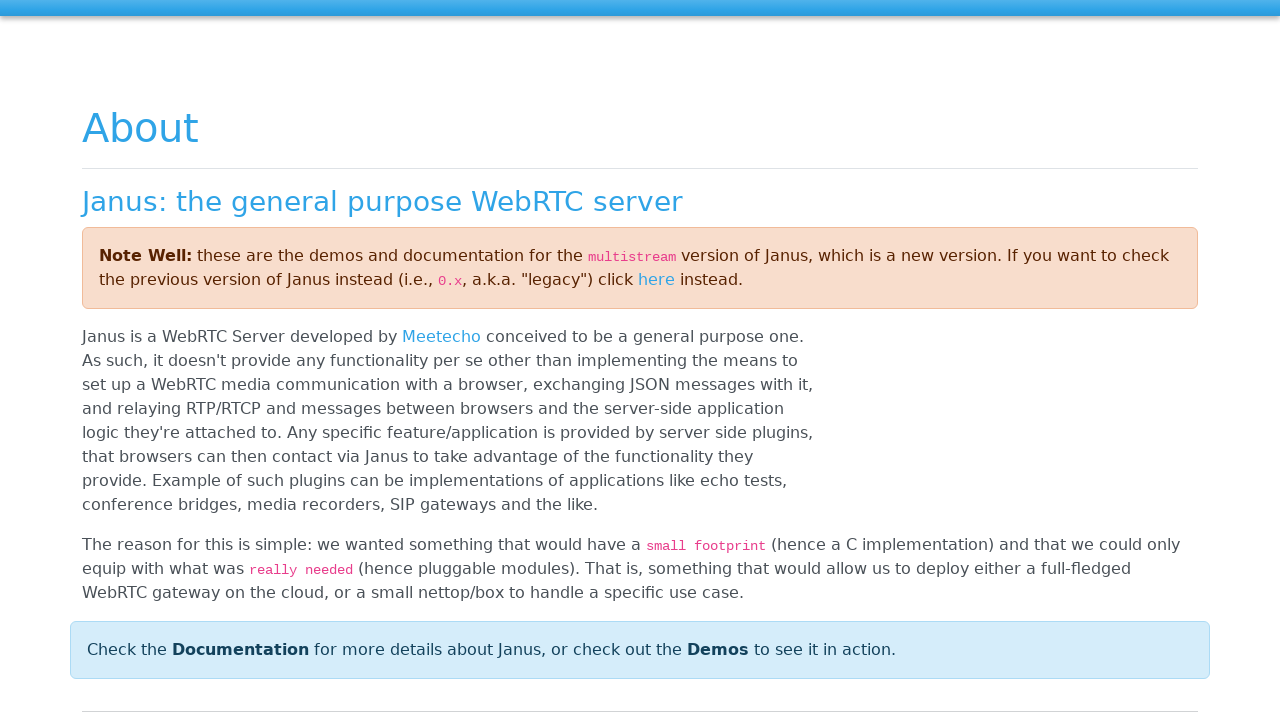

Waited 5 seconds for streaming session to establish
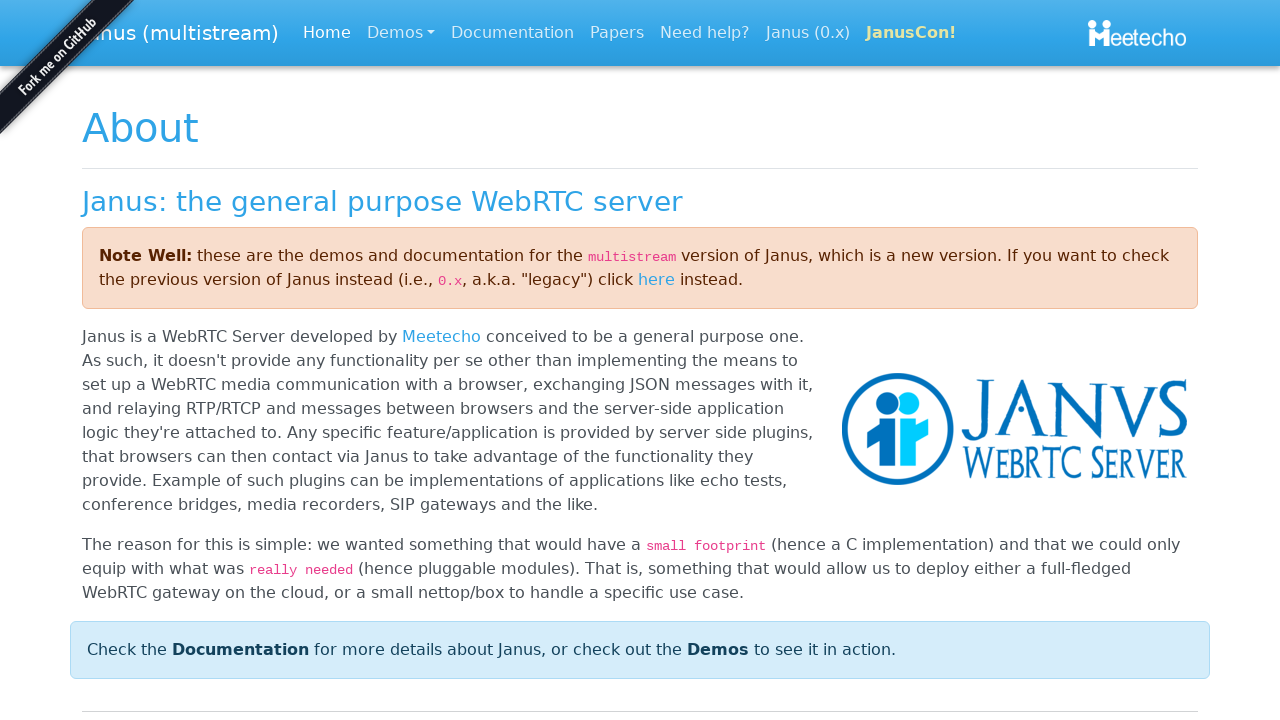

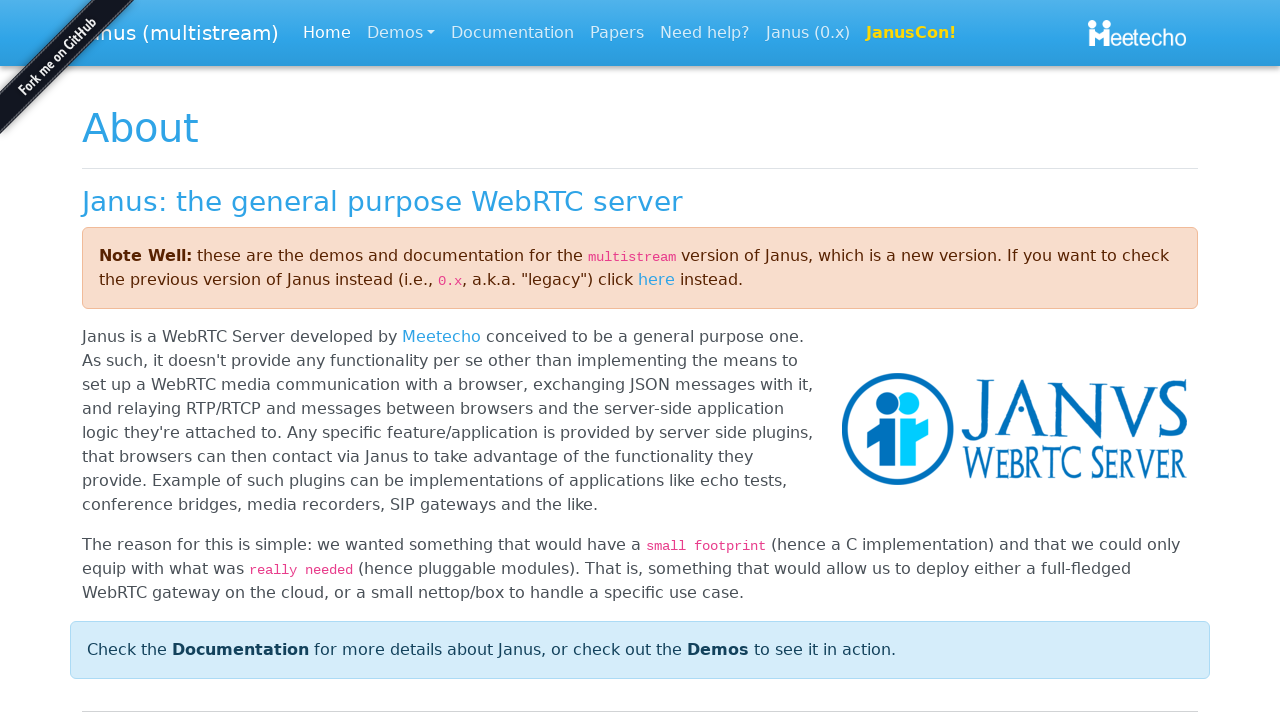